Tests the Add/Remove Elements functionality by clicking Add Element and verifying a Delete button appears.

Starting URL: https://the-internet.herokuapp.com/

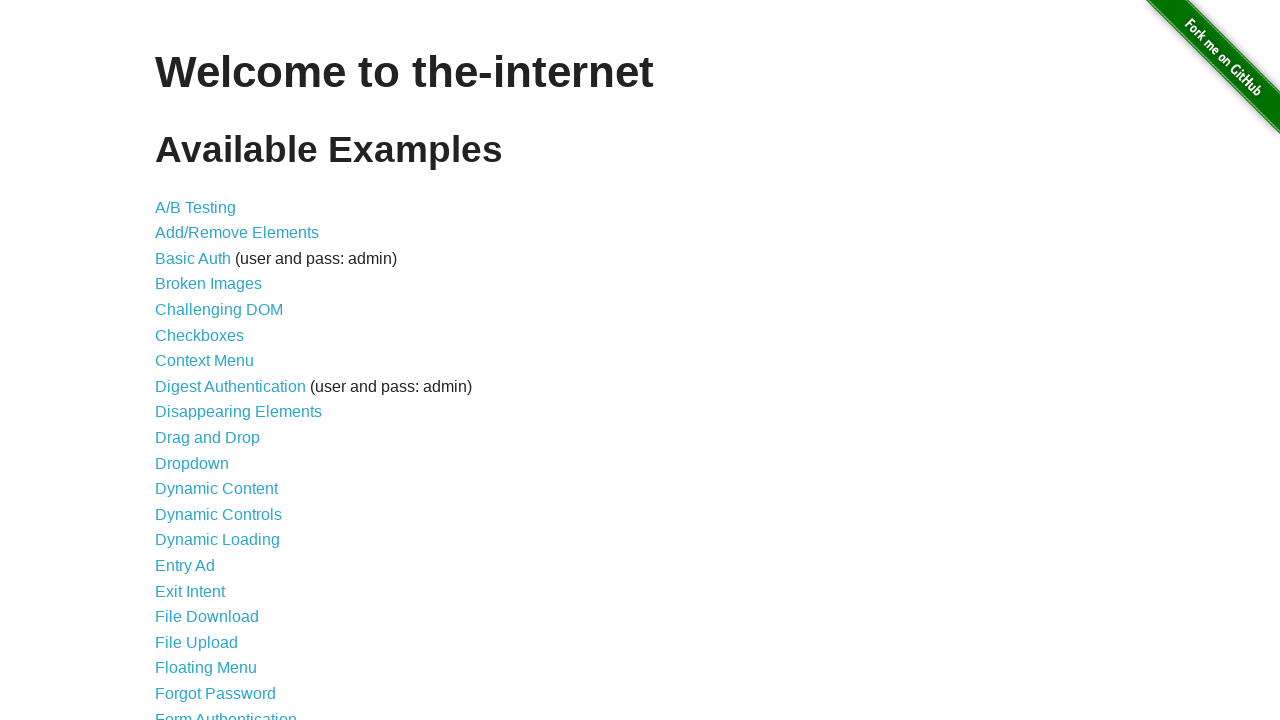

Clicked on Add/Remove Elements link at (237, 233) on a:has-text('Add/Remove Elements')
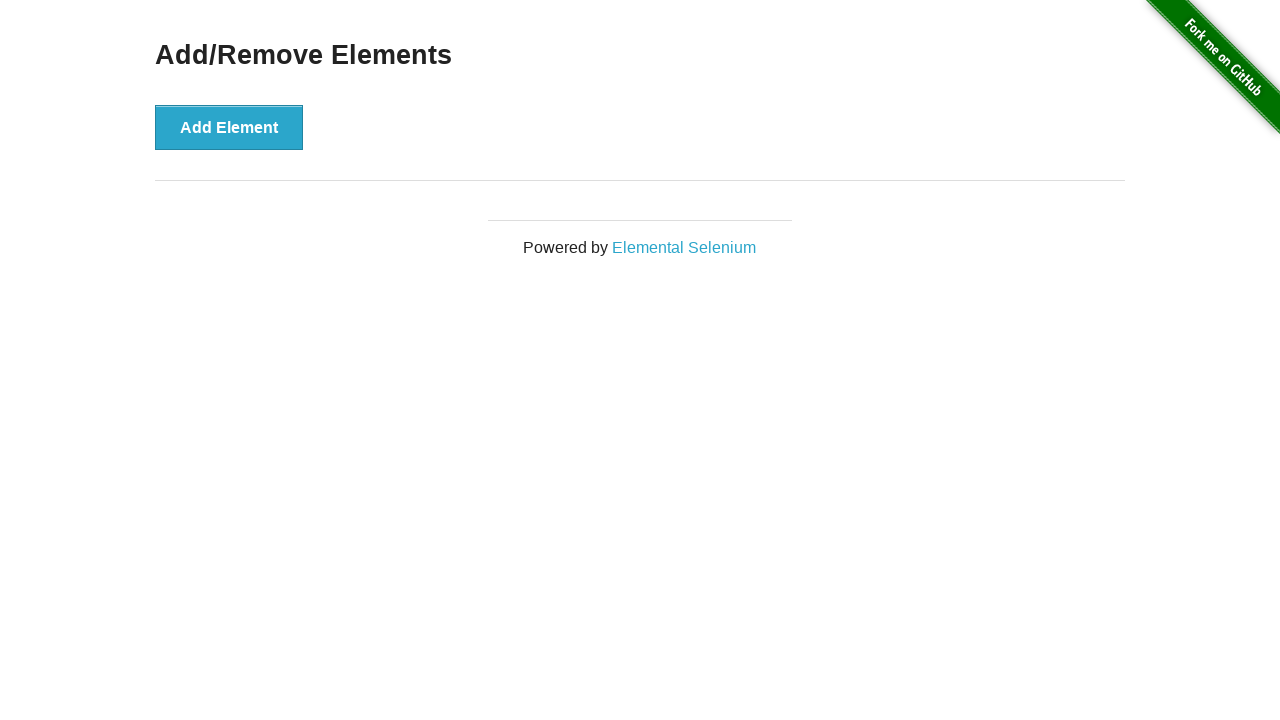

Clicked Add Element button at (229, 127) on button[onclick='addElement()']
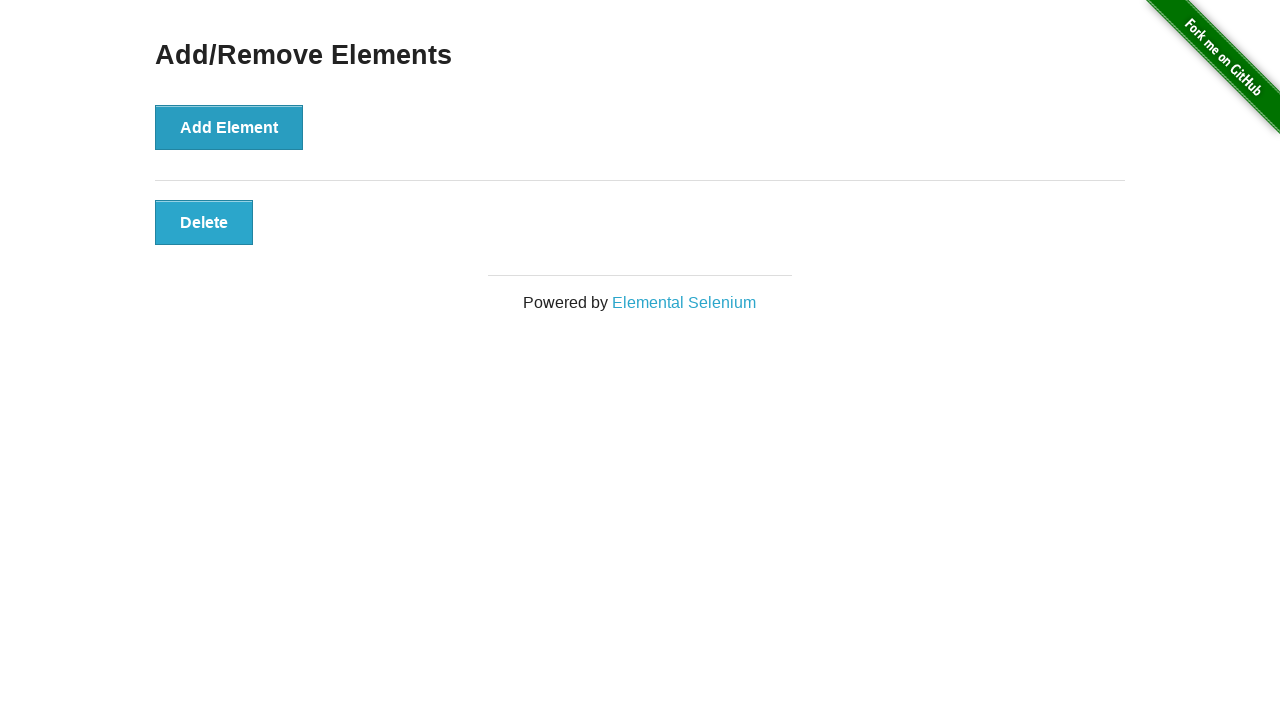

Verified Delete button appeared
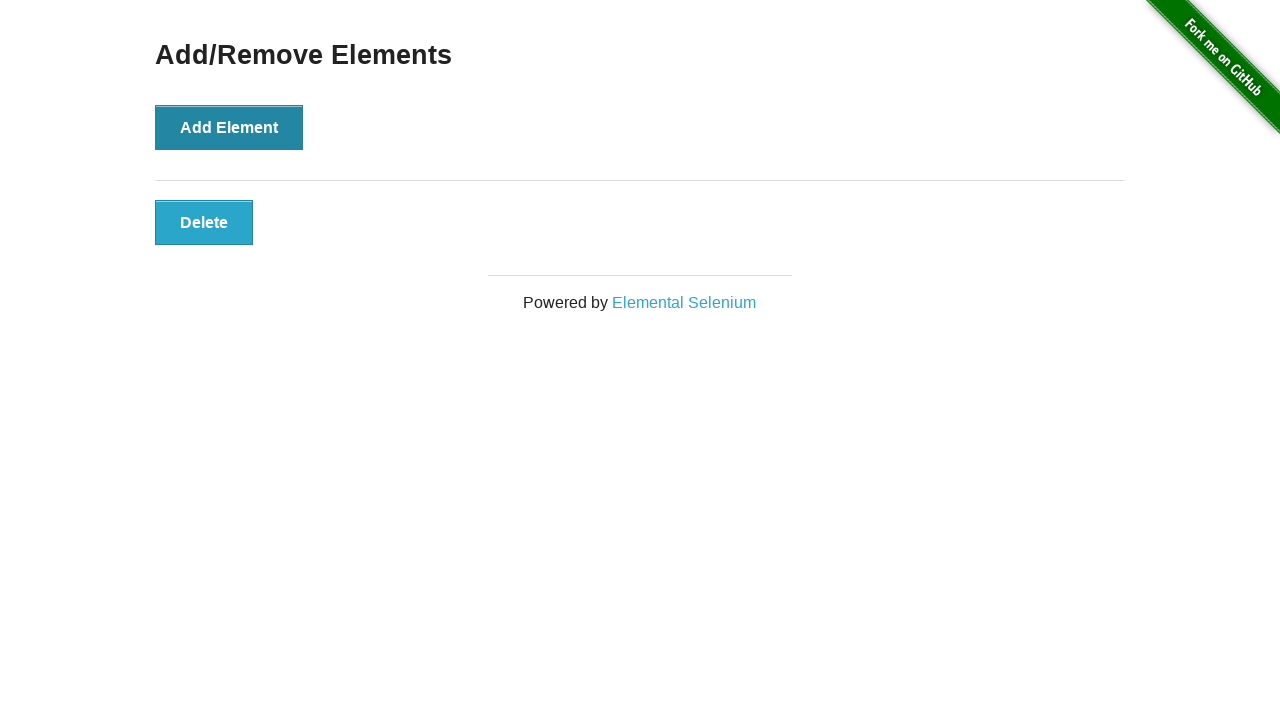

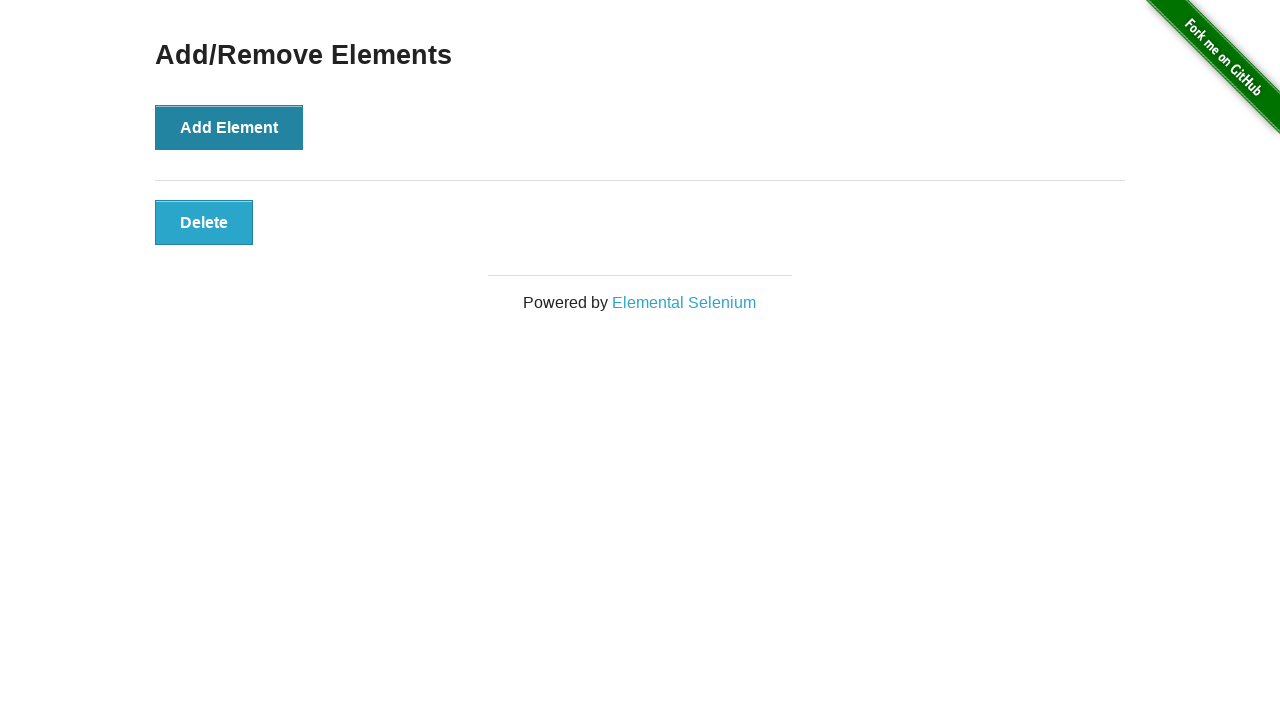